Navigates to the BookCart login page and verifies the page title is present

Starting URL: https://bookcart.azurewebsites.net/login

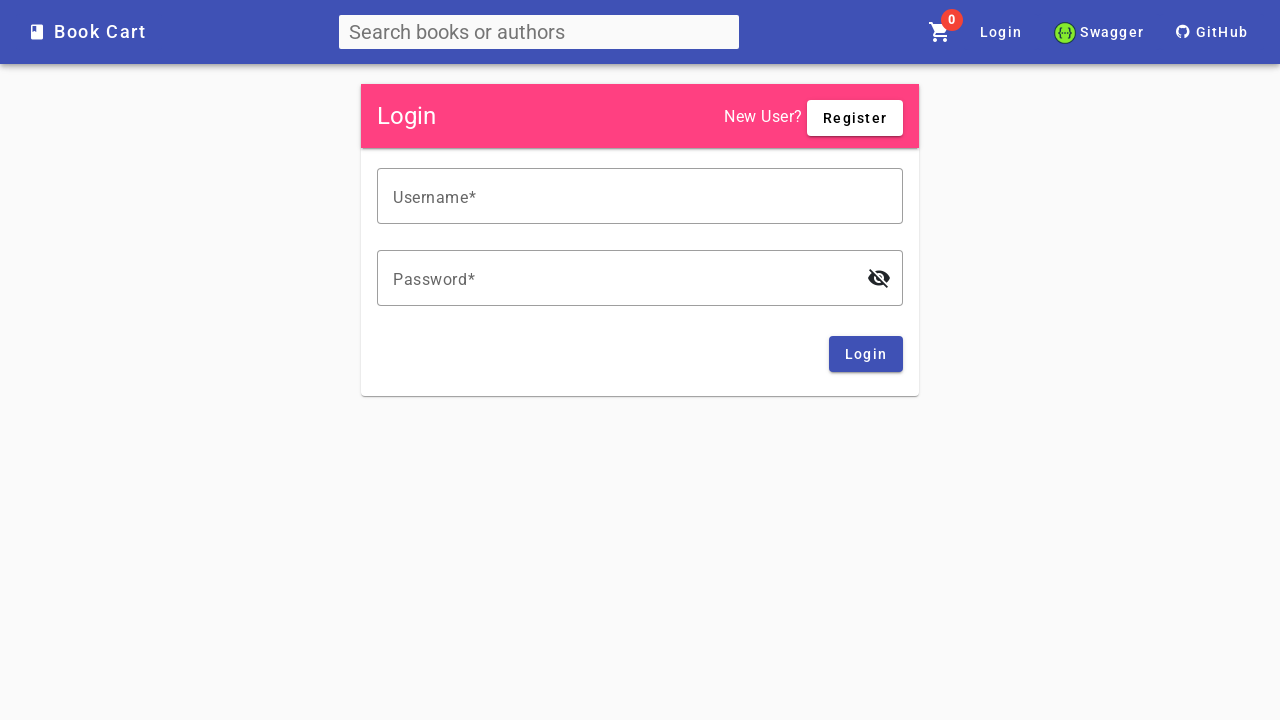

Navigated to BookCart login page
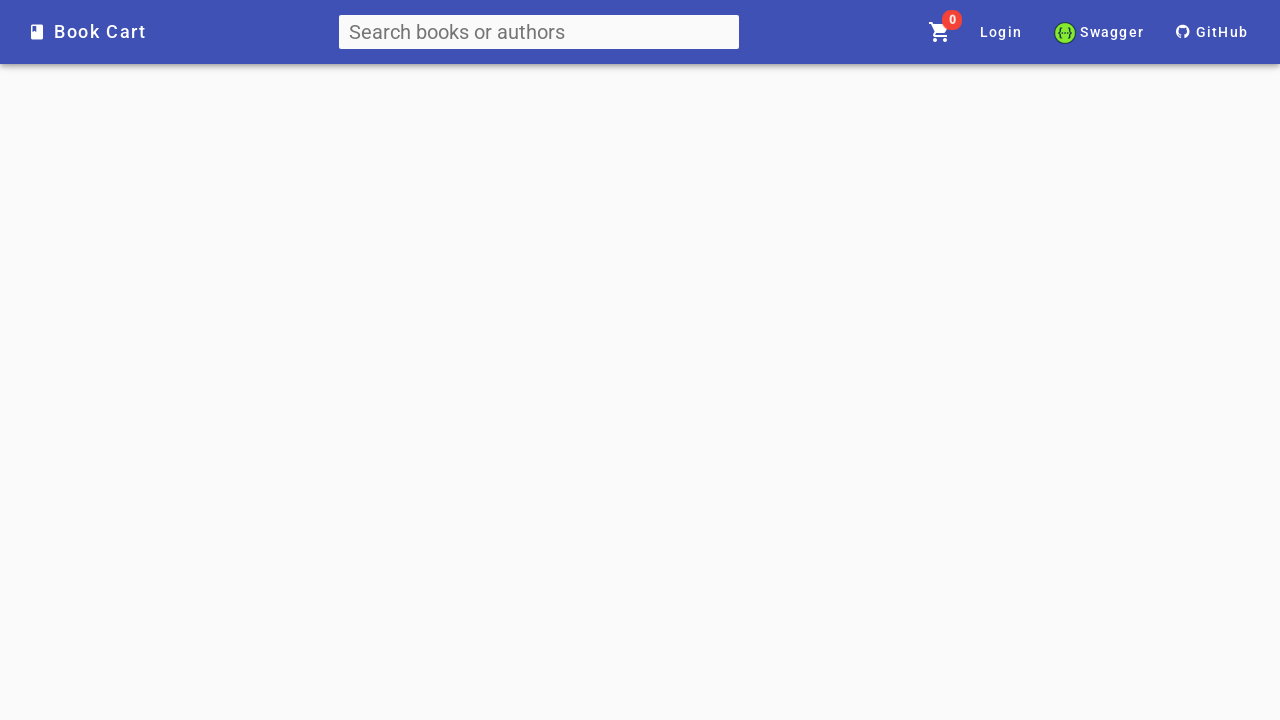

Retrieved page title
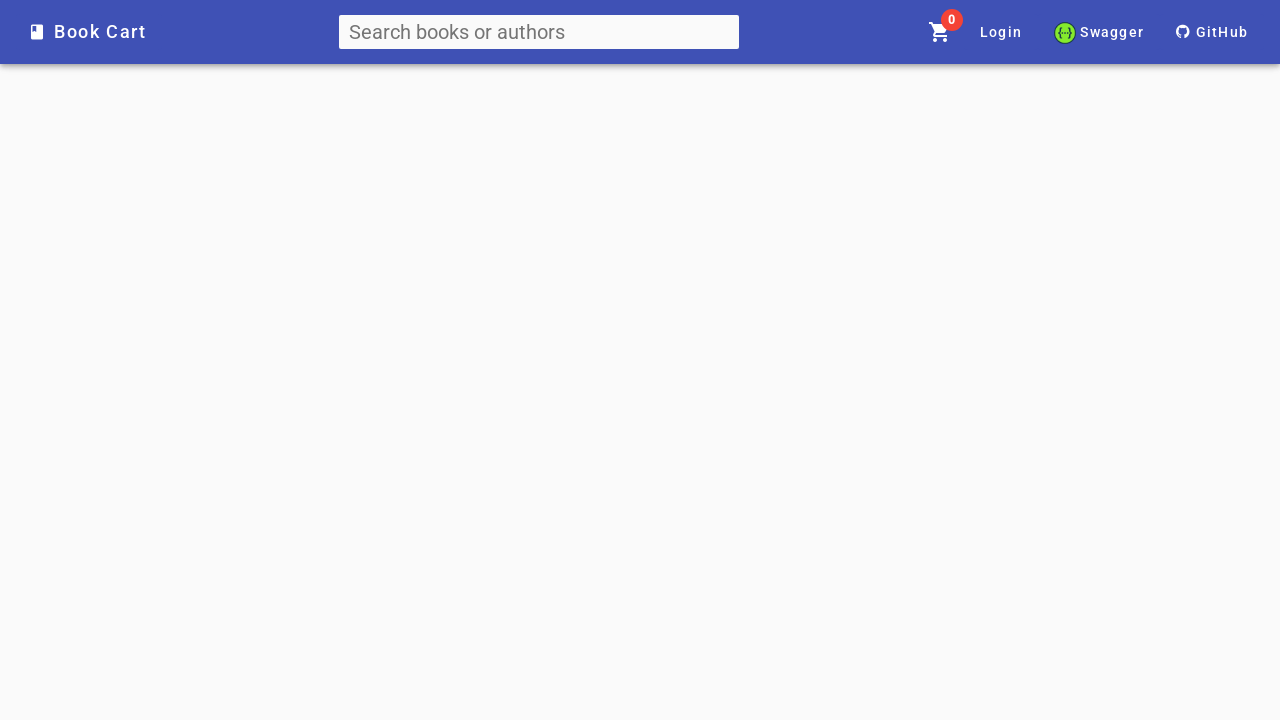

Verified page title is present and not empty
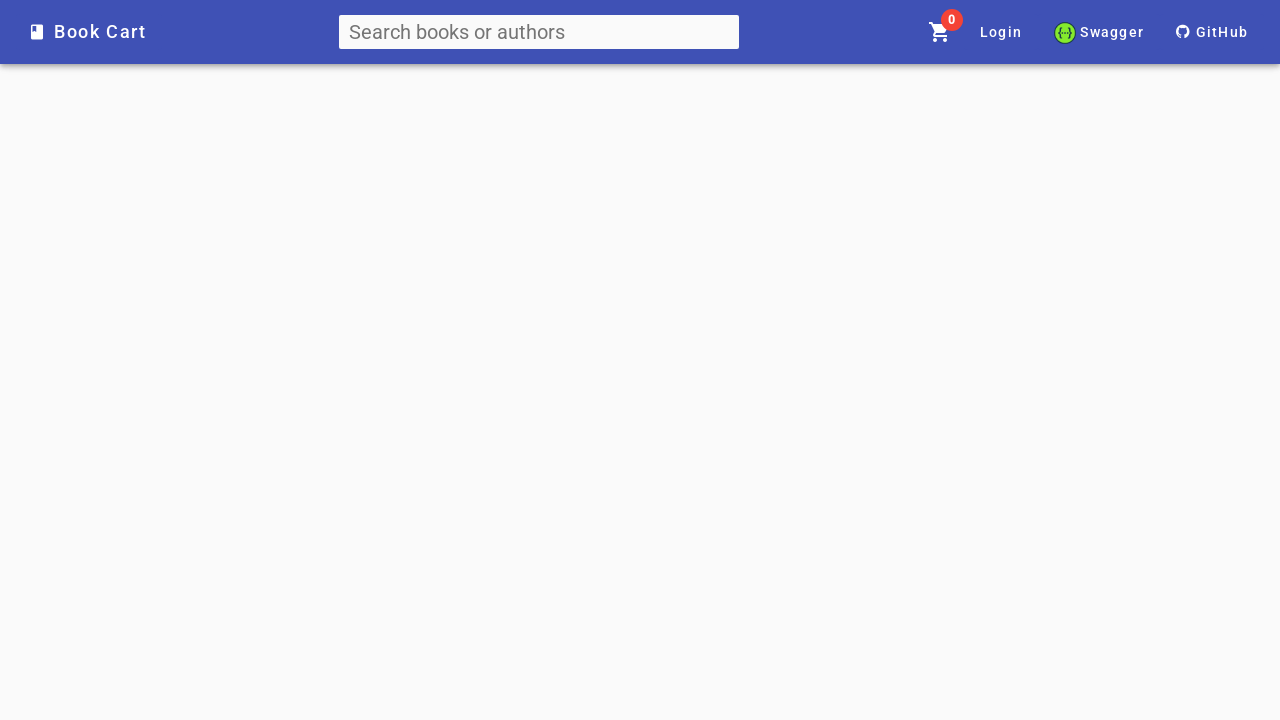

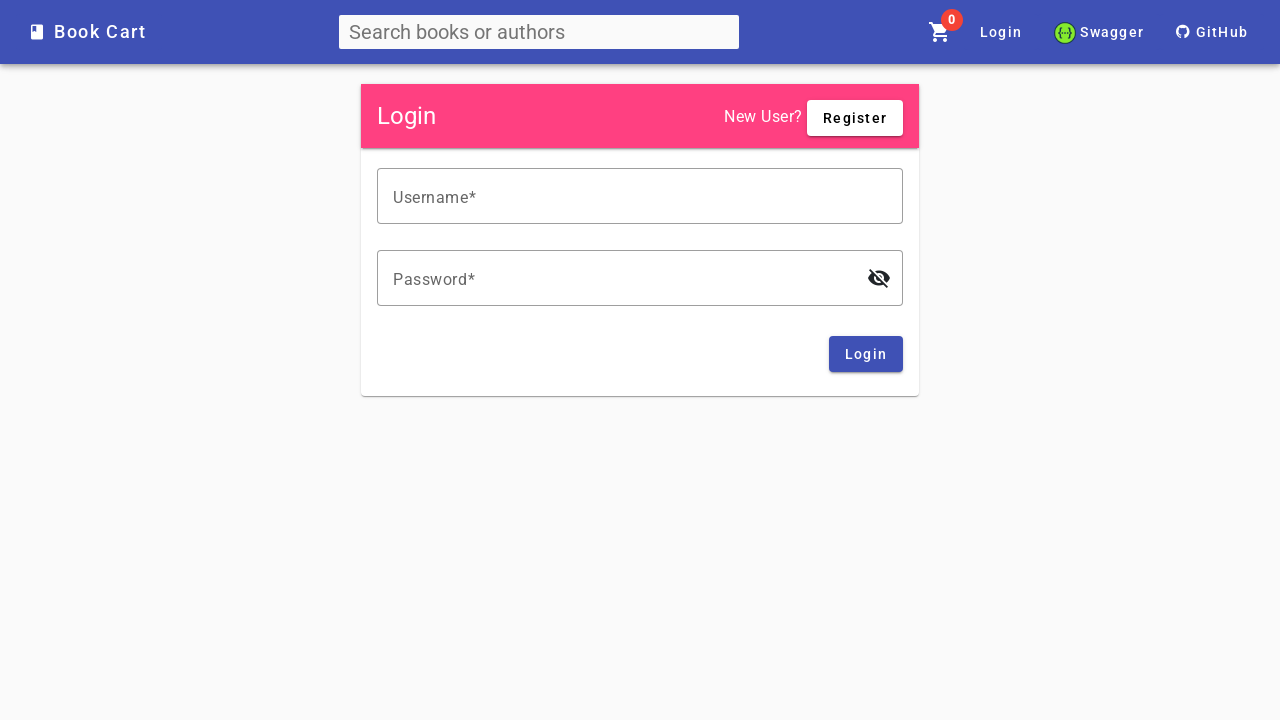